Tests nested frame navigation by clicking into the Frames section, then Nested Frames, switching to the top frame, then the middle frame, and verifying the content text is accessible.

Starting URL: https://the-internet.herokuapp.com/

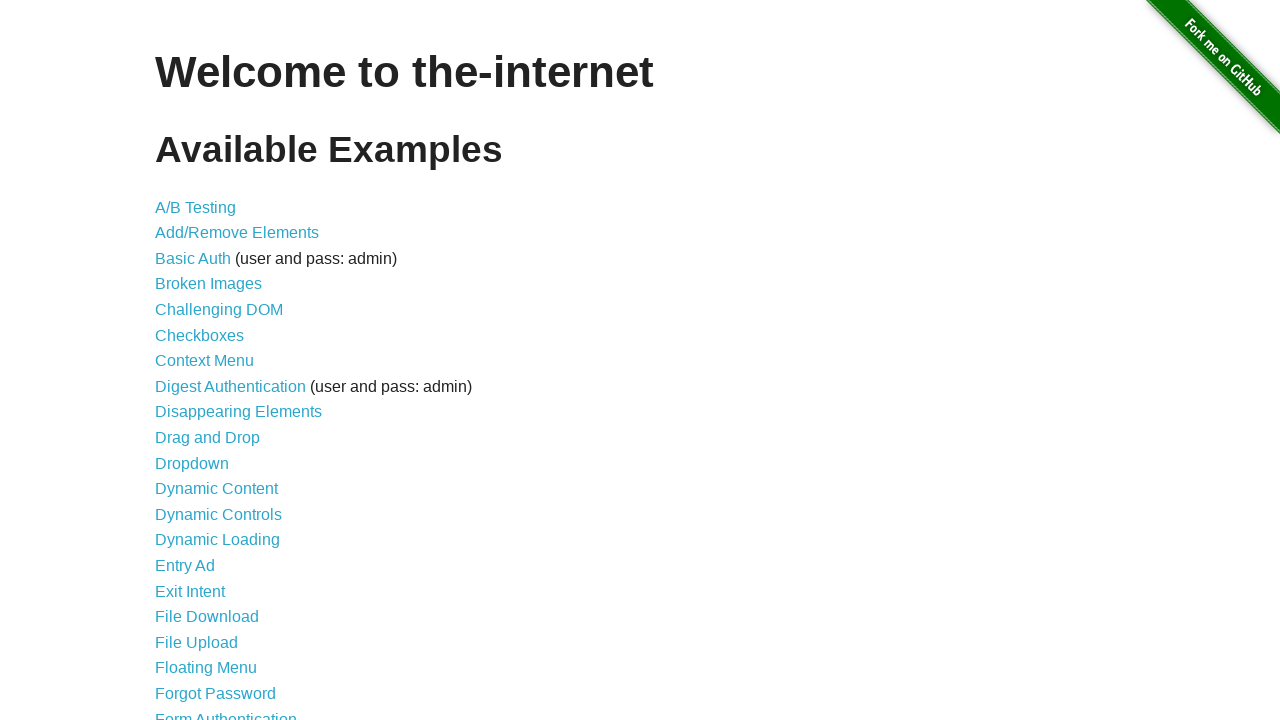

Clicked on 'Frames' link at (182, 361) on text=Frames
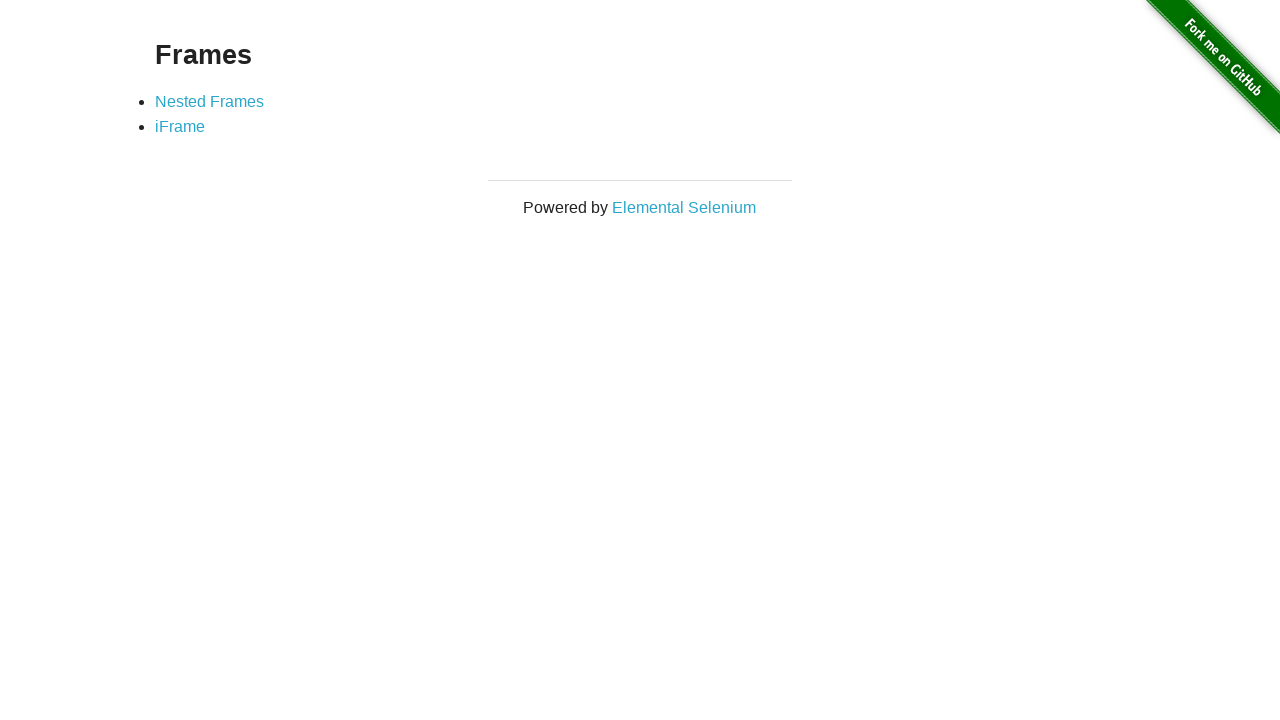

Clicked on 'Nested Frames' link at (210, 101) on text=Nested Frames
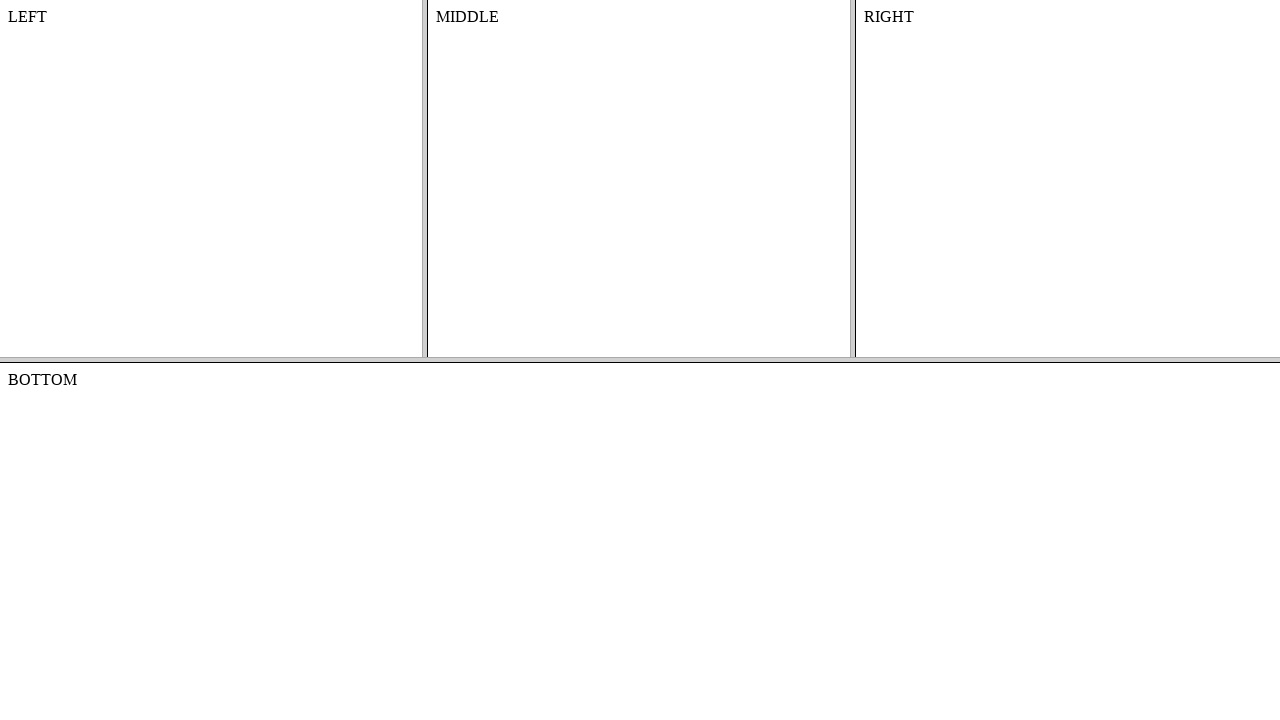

Switched to top frame
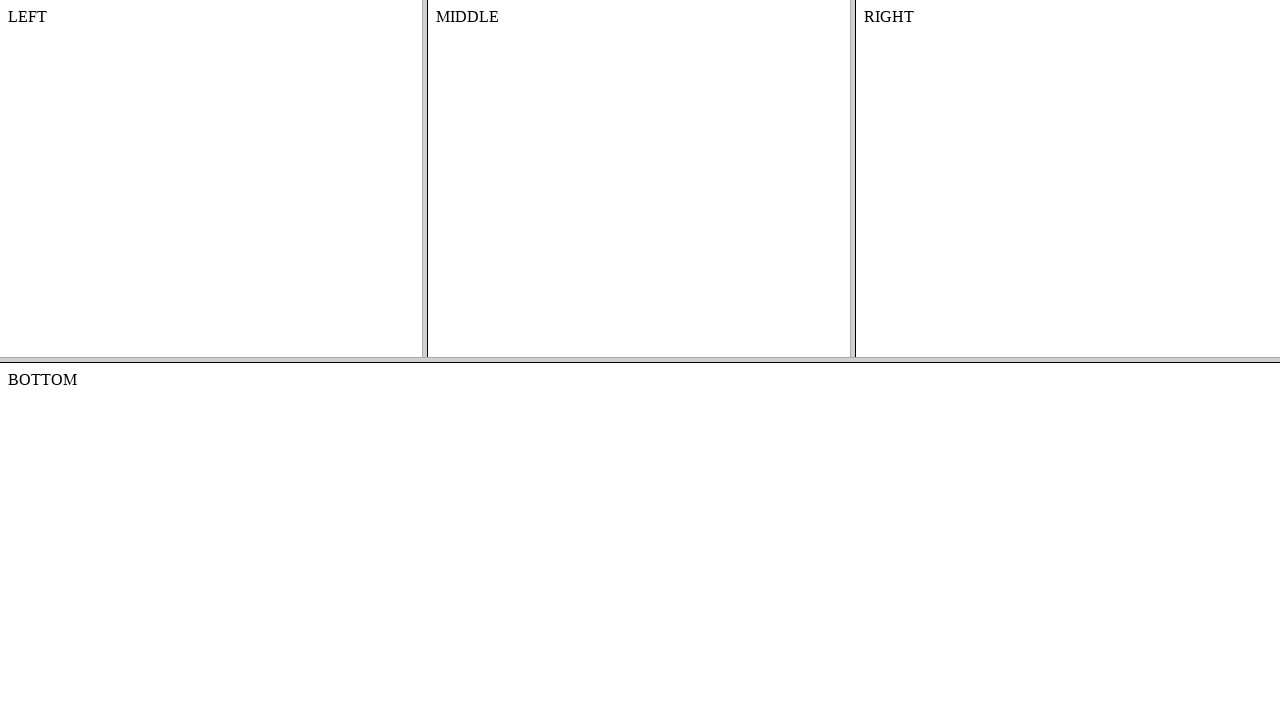

Switched to middle frame within top frame
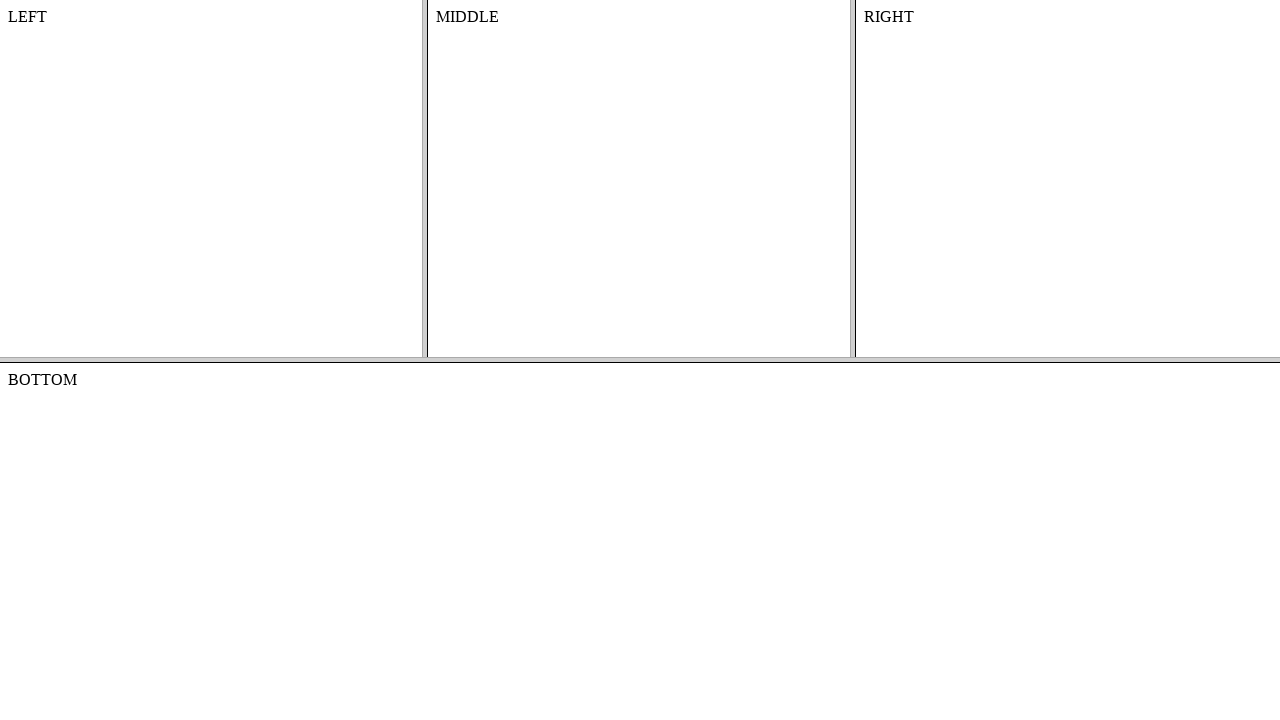

Content element in middle frame loaded
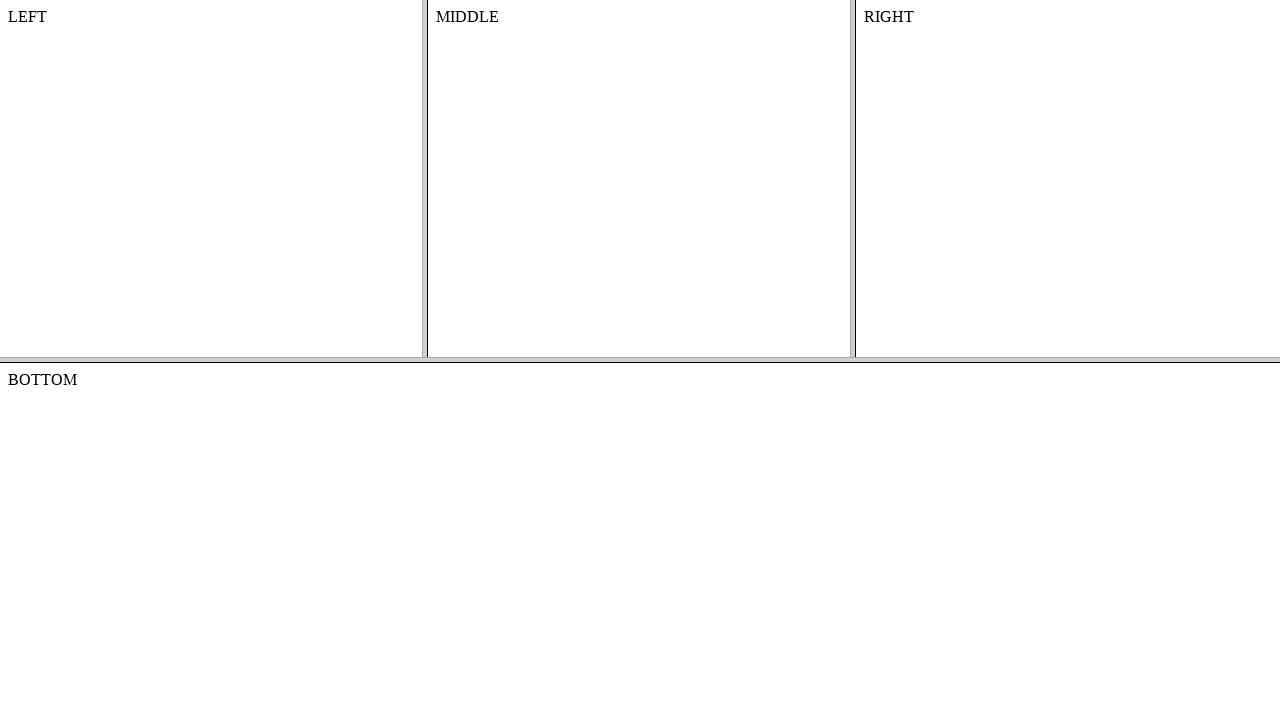

Retrieved text content from middle frame: 'MIDDLE'
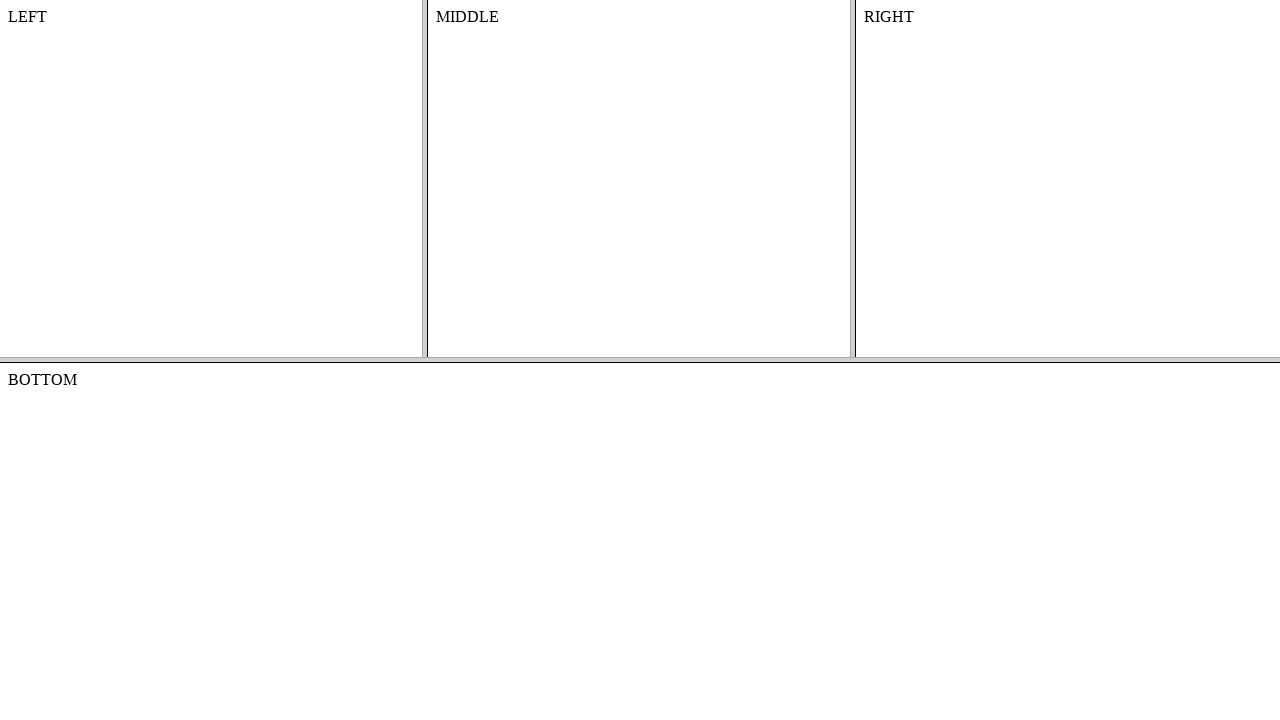

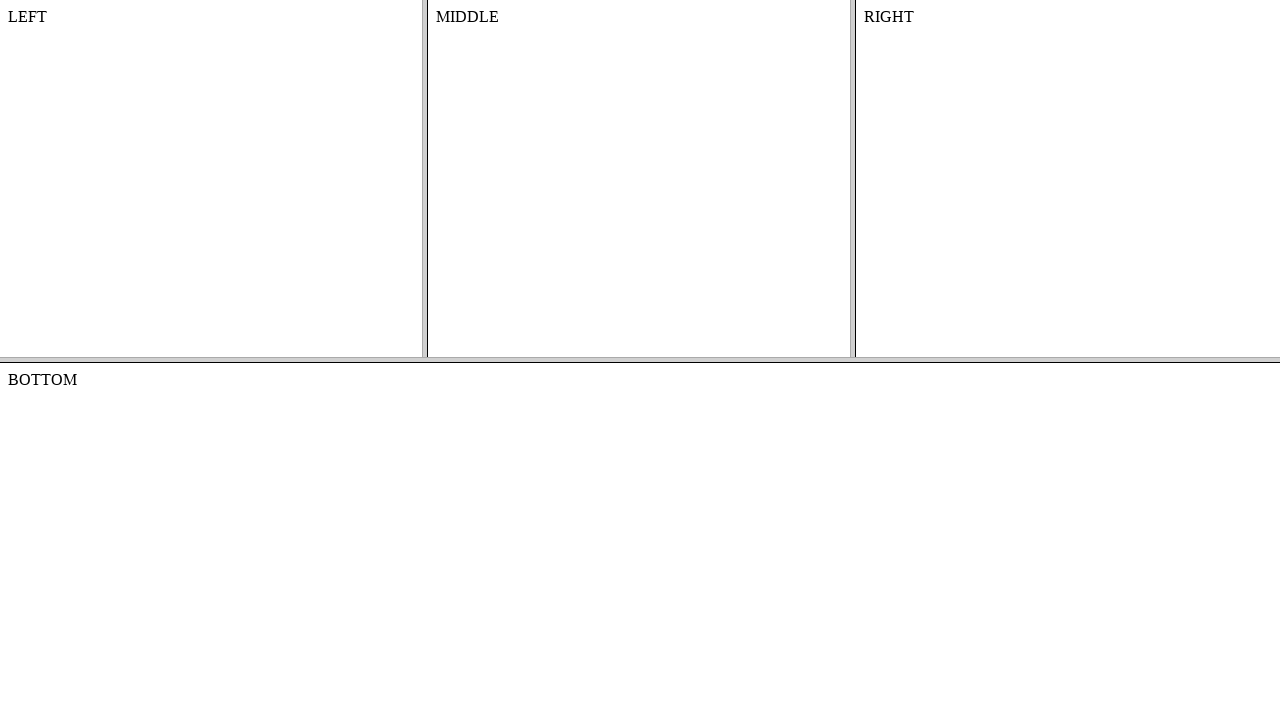